Tests nested frames navigation by clicking on the Nested Frames link, switching to the main frameset, then to the middle frame, and verifying the text content

Starting URL: https://the-internet.herokuapp.com/

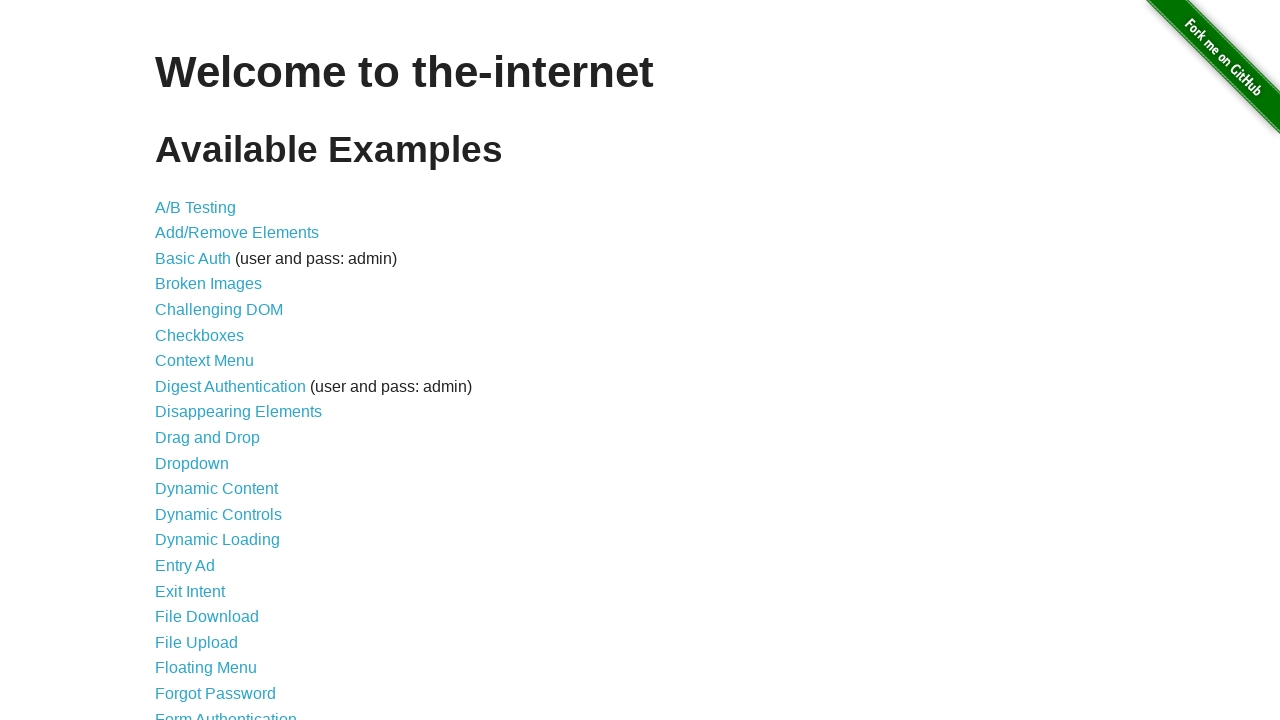

Clicked on Nested Frames link at (210, 395) on text=Nested Frames
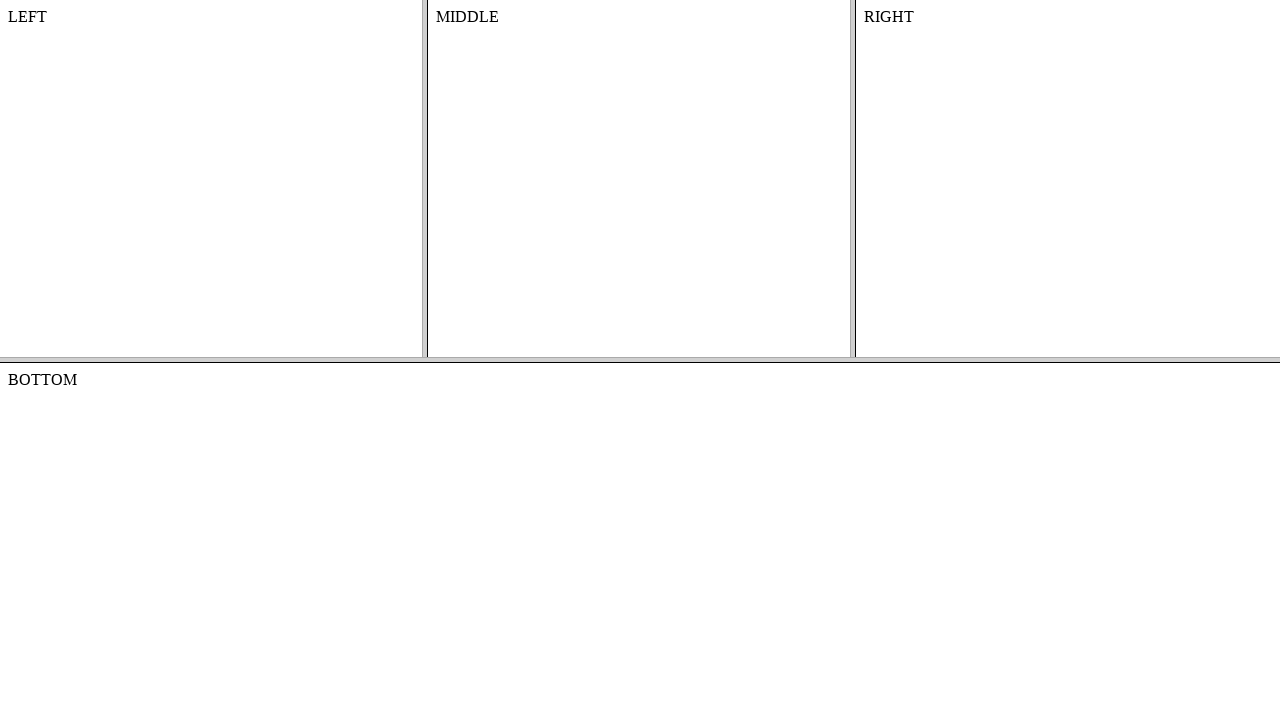

Waited for page to load with domcontentloaded state
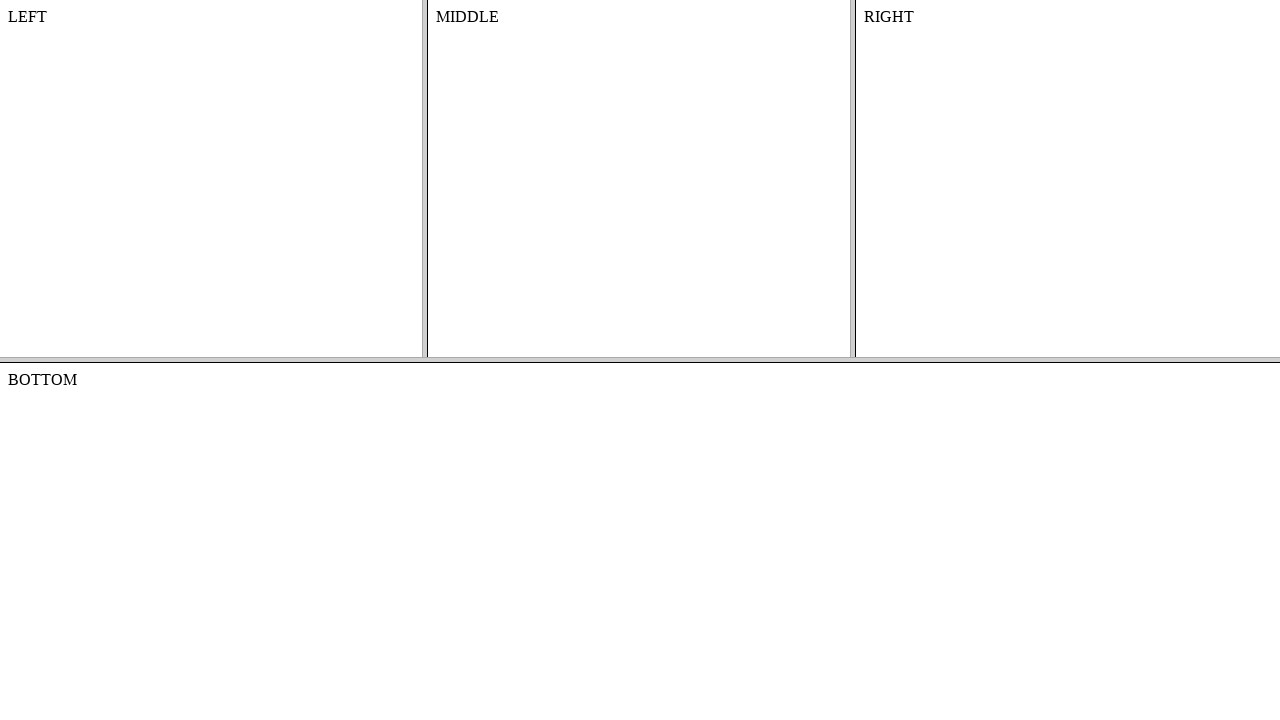

Located the frame-top frameset
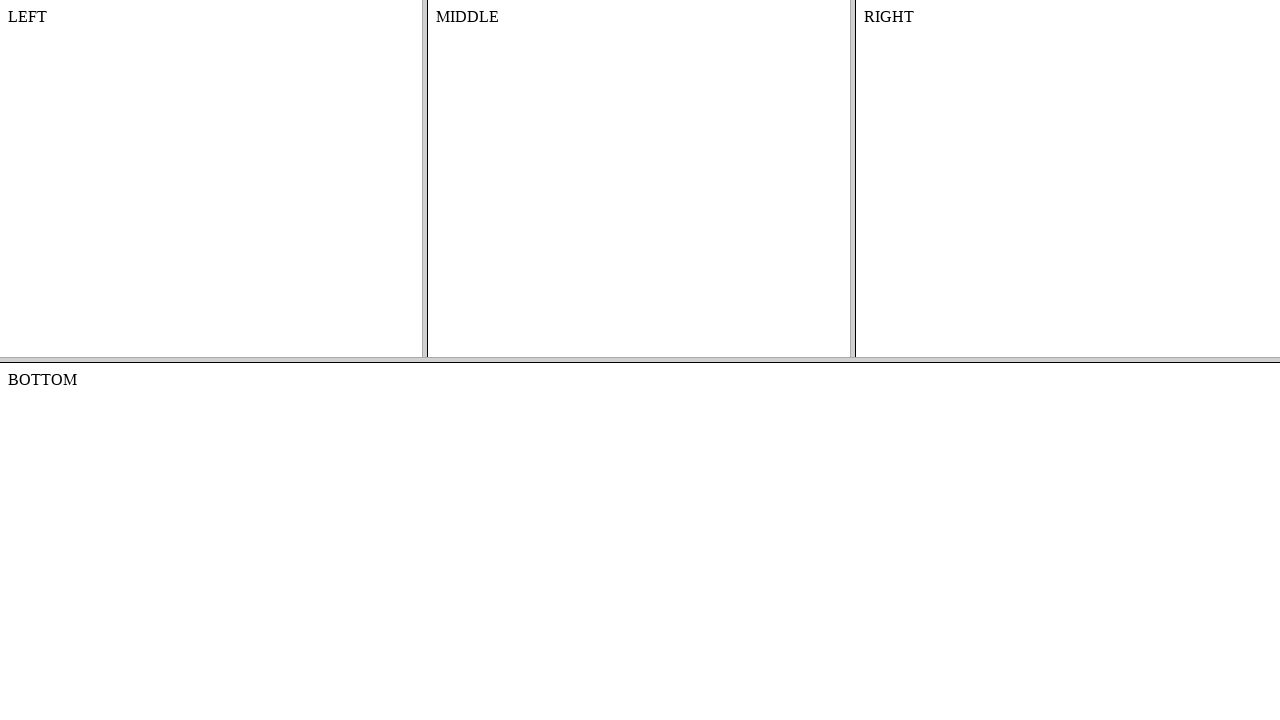

Located the frame-middle frame within frame-top
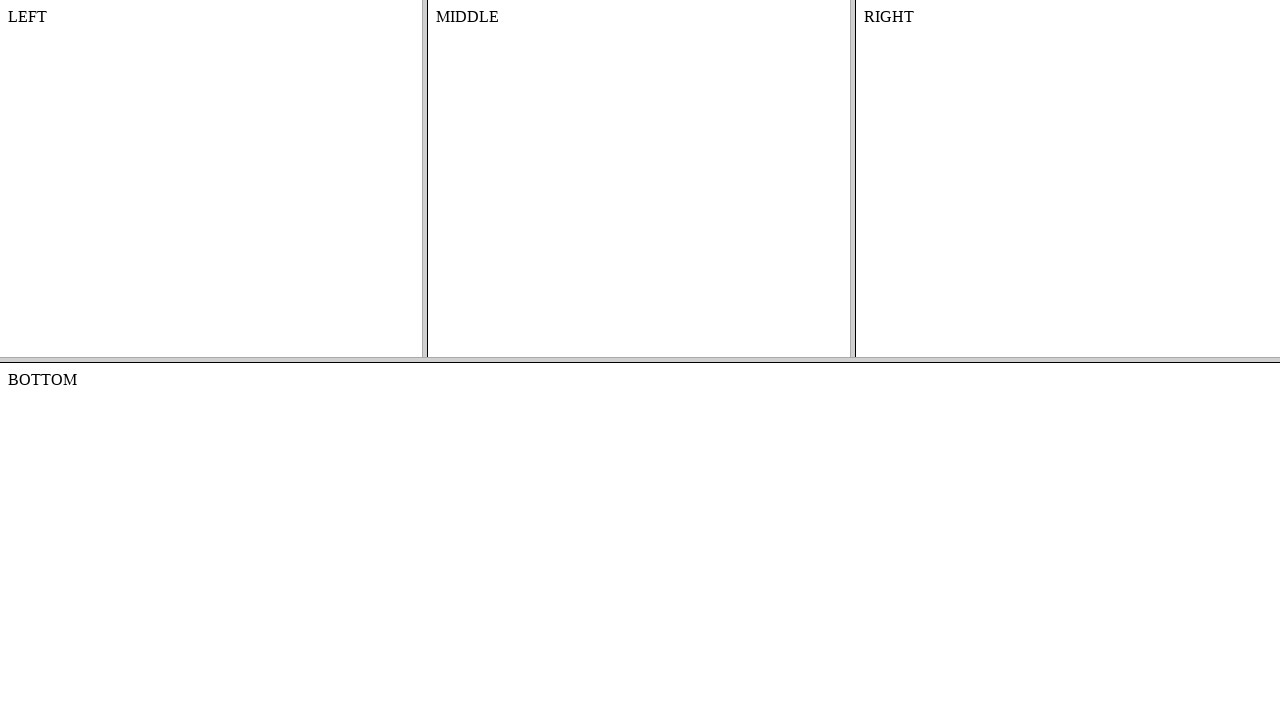

Verified that MIDDLE text is present in the middle frame
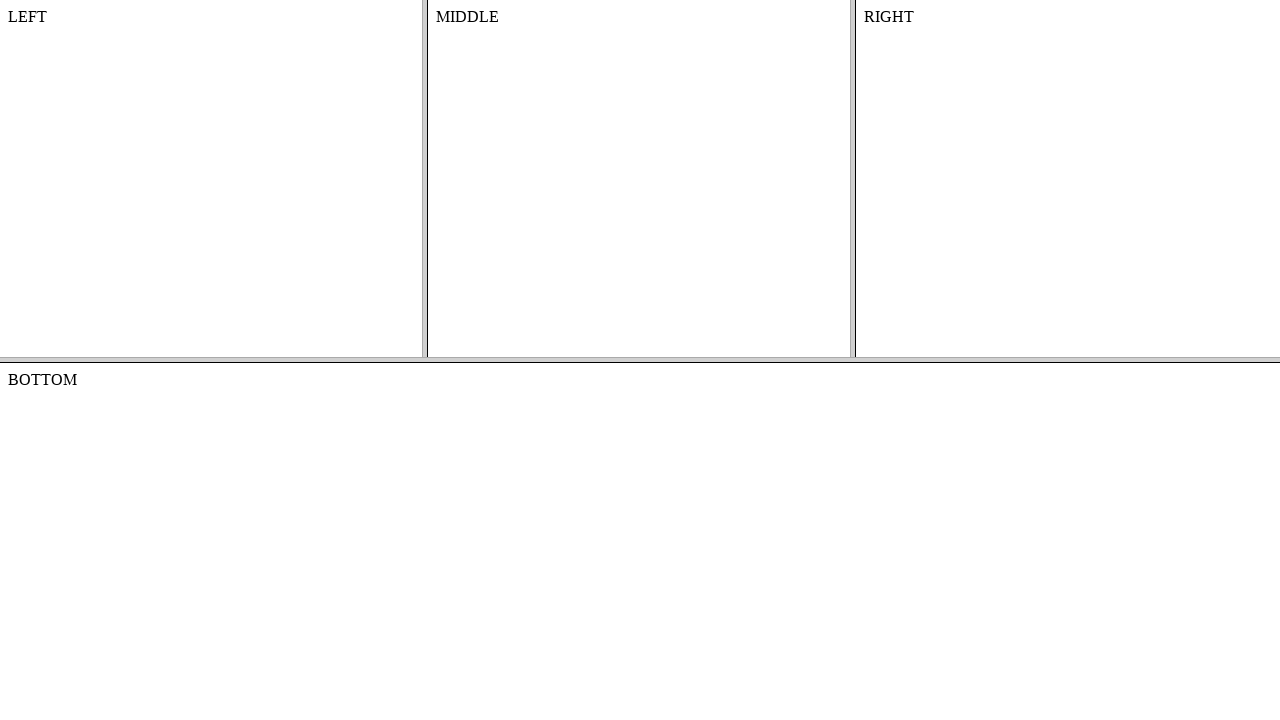

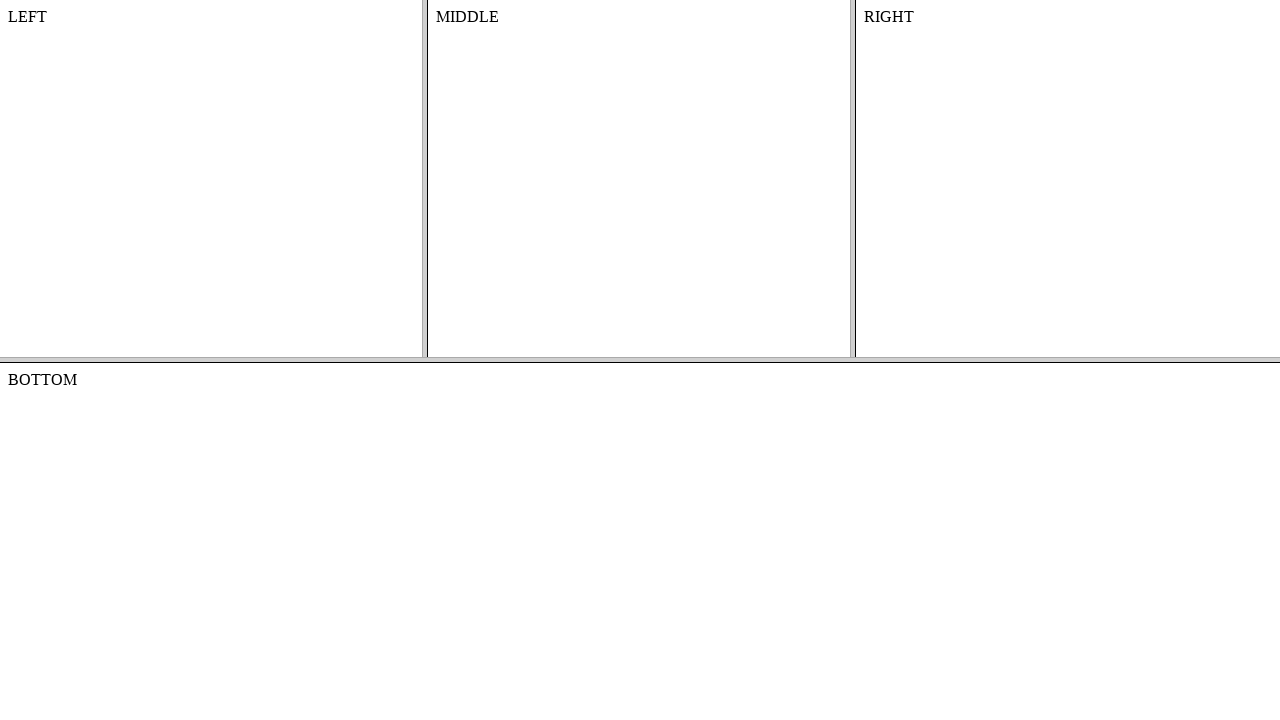